Tests adding products to a shopping cart by clicking add buttons multiple times for different products on a product page

Starting URL: https://material.playwrightvn.com/

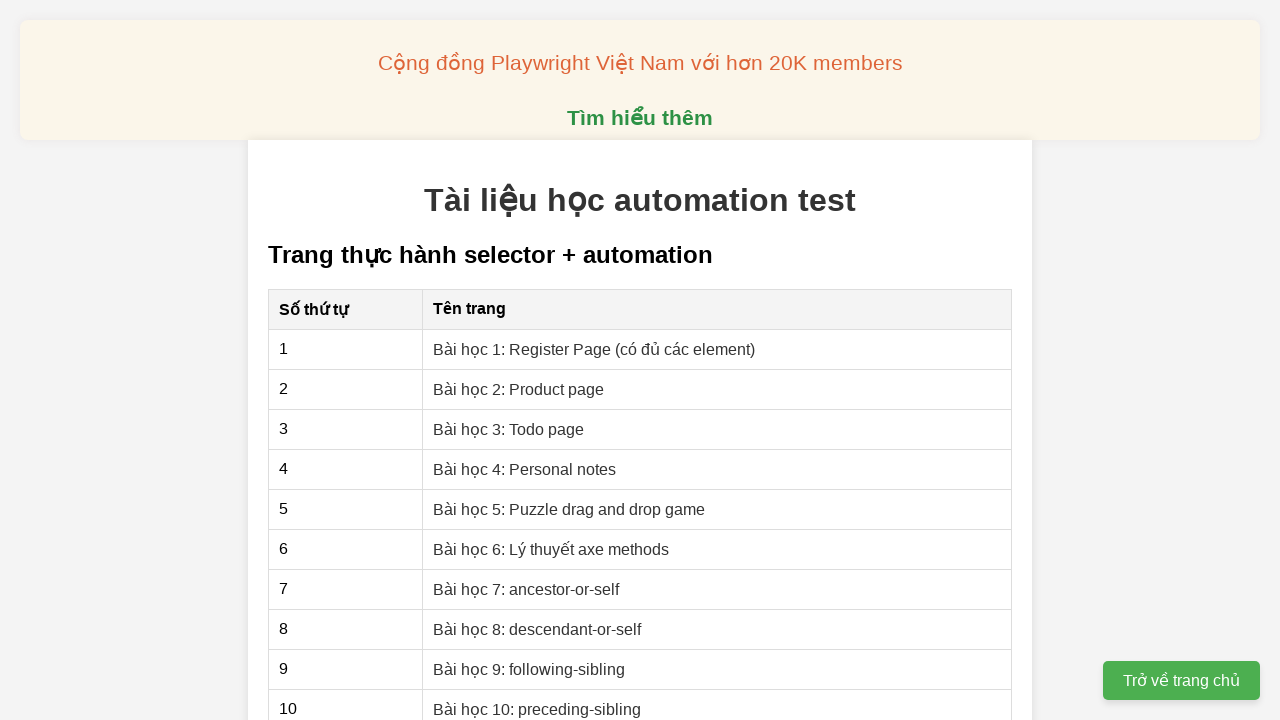

Clicked on 'Bài học 2: Product page' lesson link at (519, 389) on text=Bài học 2: Product page
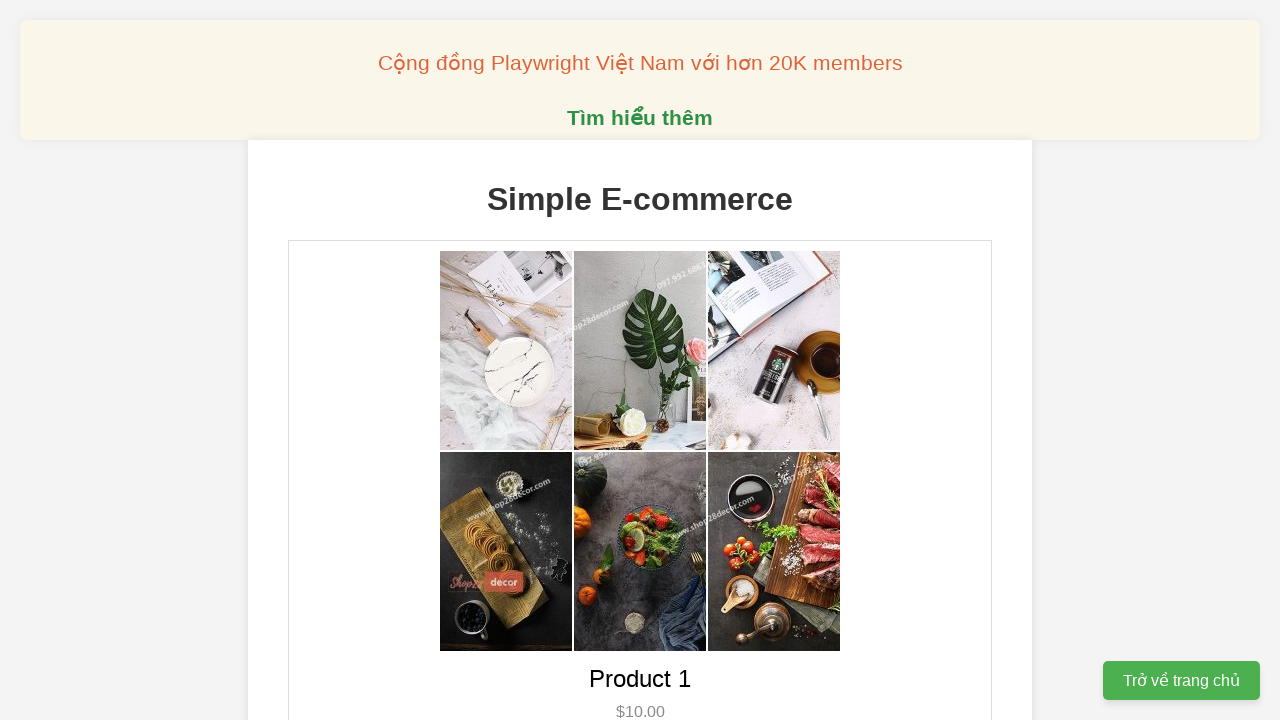

Double-clicked add button for product 1 to add 2 items to cart at (640, 360) on xpath=//button[@data-product-id="1"]
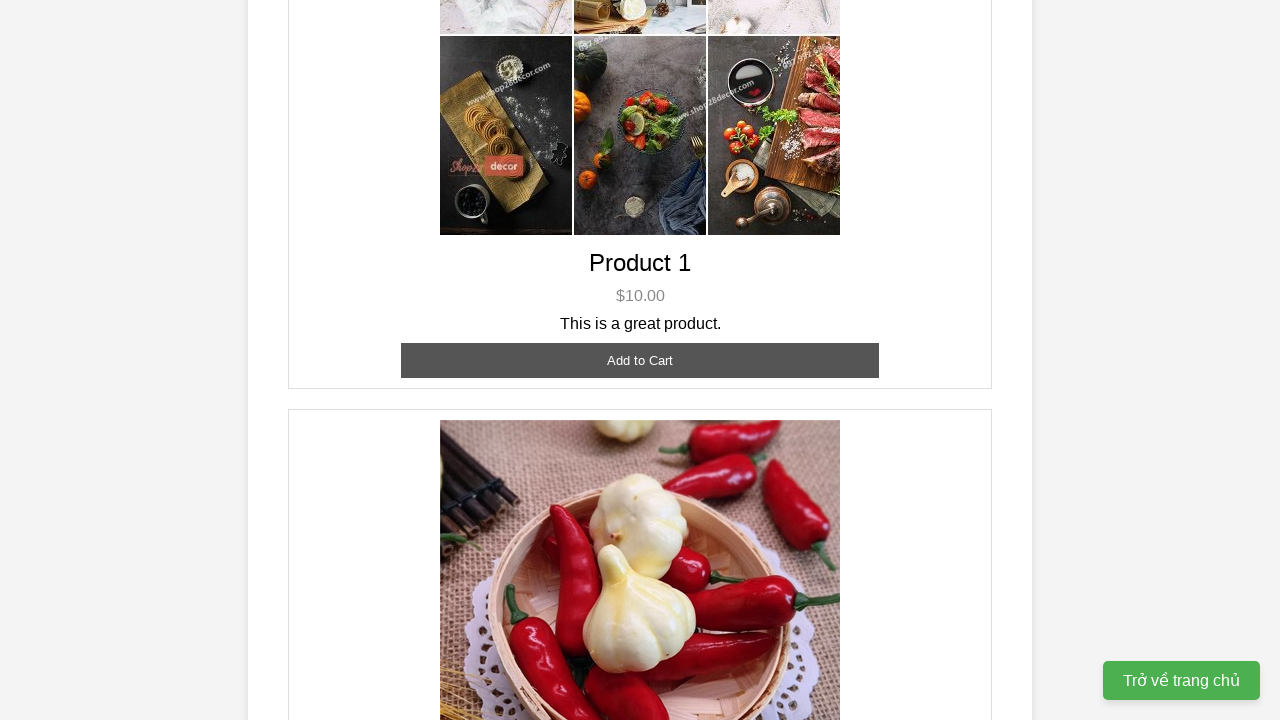

Clicked add button for product 2 three times to add 3 items to cart at (640, 360) on xpath=//button[@data-product-id="2"]
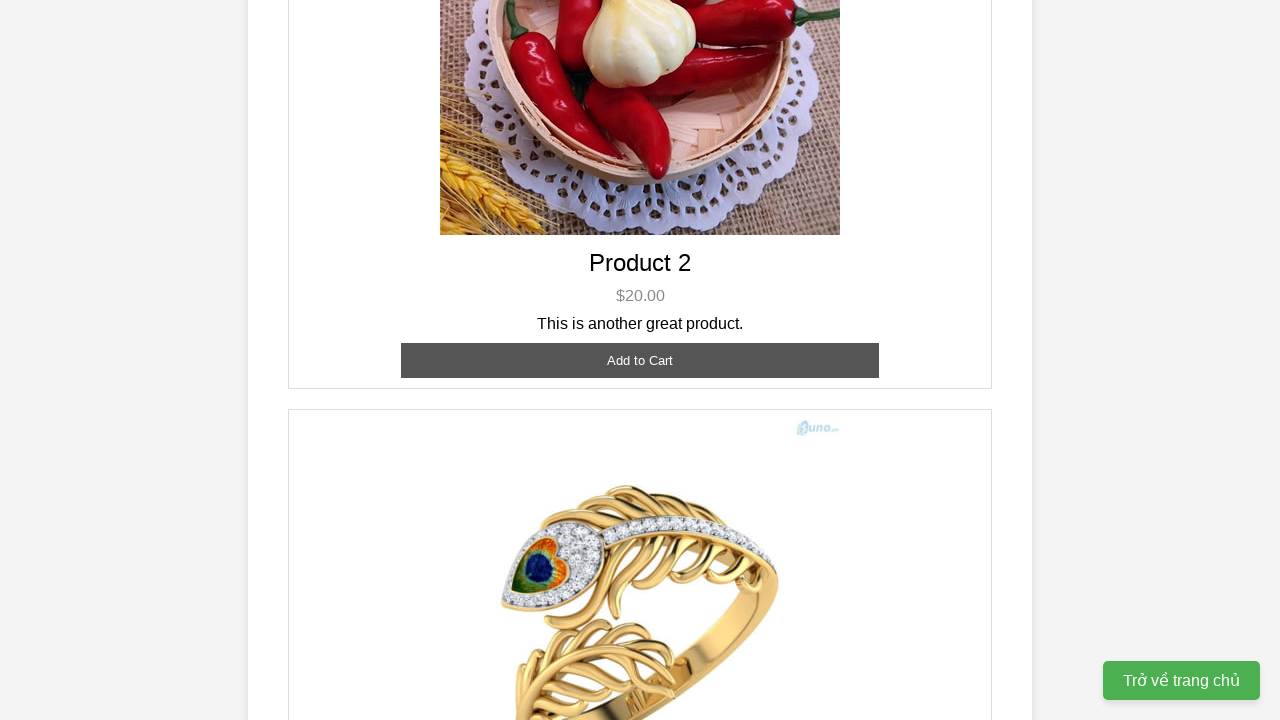

Clicked add button for product 1 once to add 1 more item to cart at (640, 360) on xpath=//button[@data-product-id="1"]
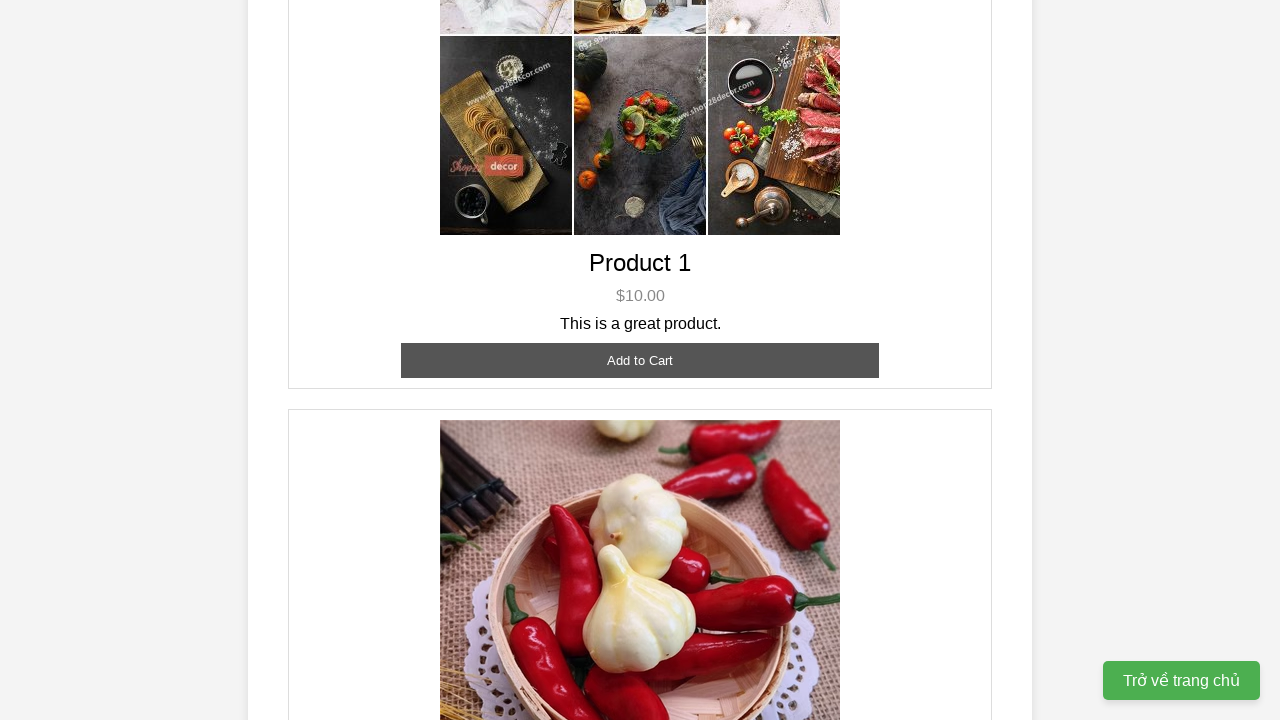

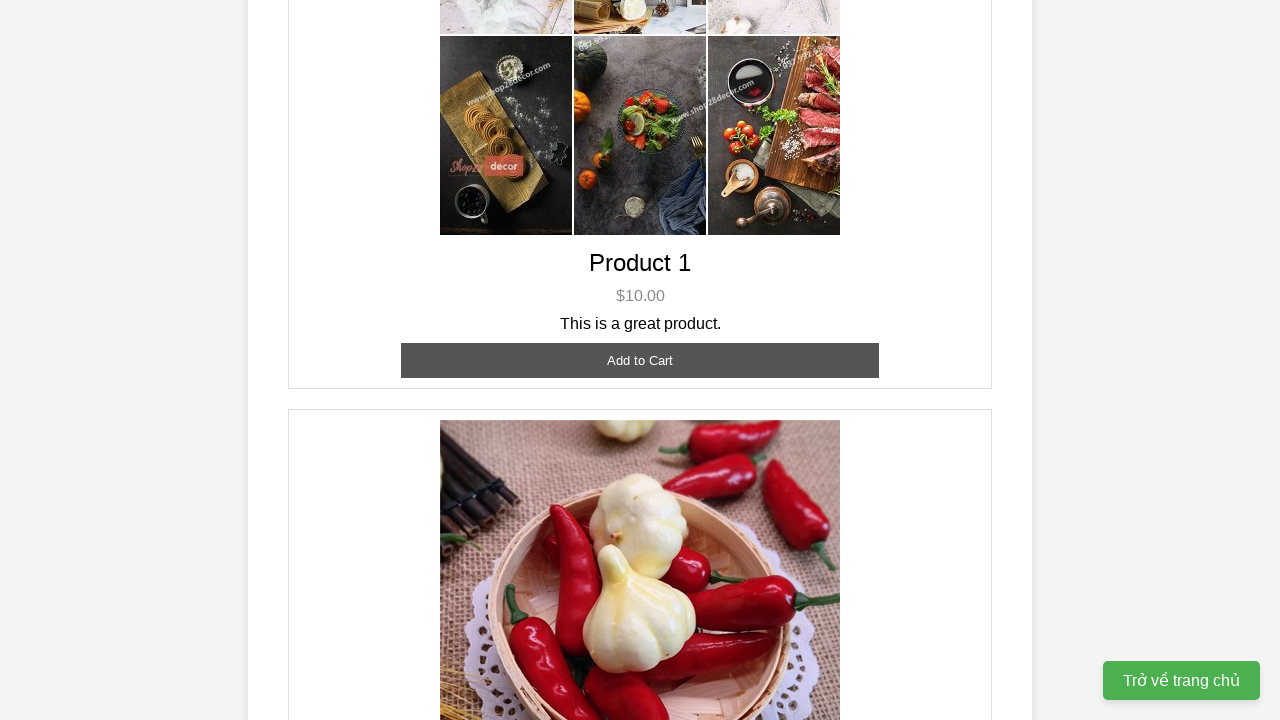